Tests drag and drop functionality on jQuery UI demo page by dragging a draggable element onto a droppable target and verifying the drop was successful

Starting URL: http://jqueryui.com/droppable/

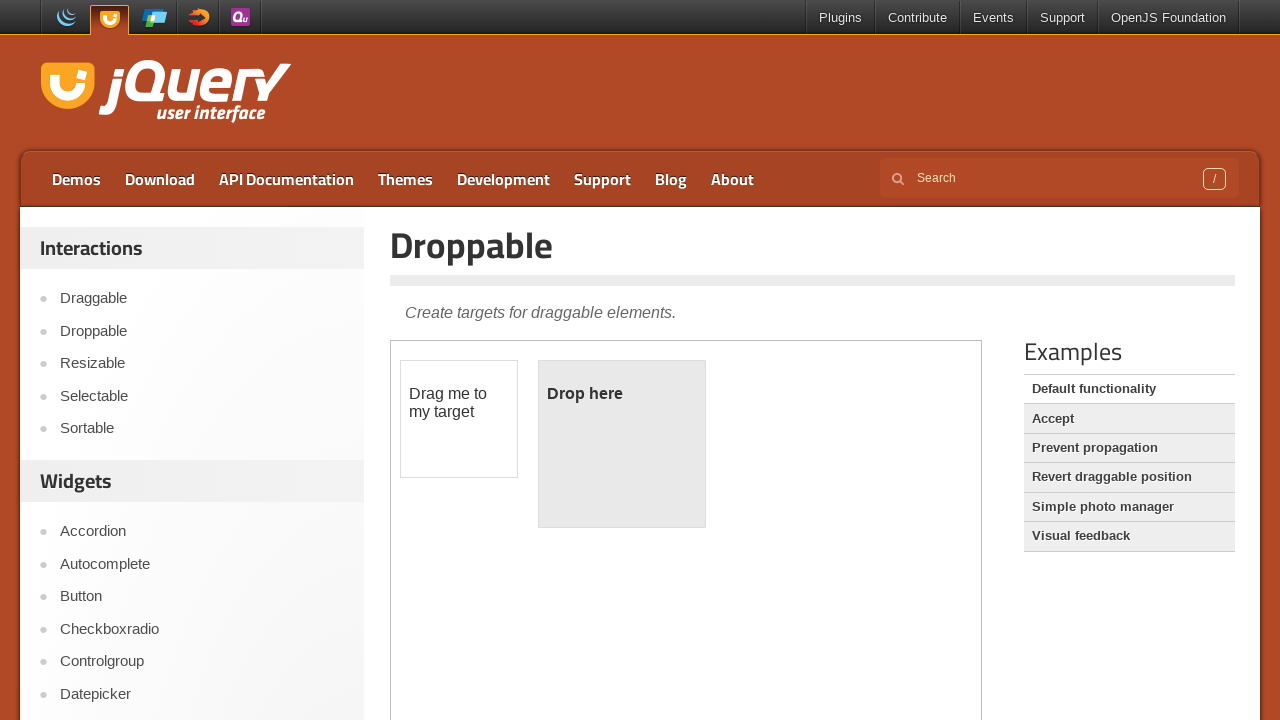

Located the demo iframe containing drag and drop elements
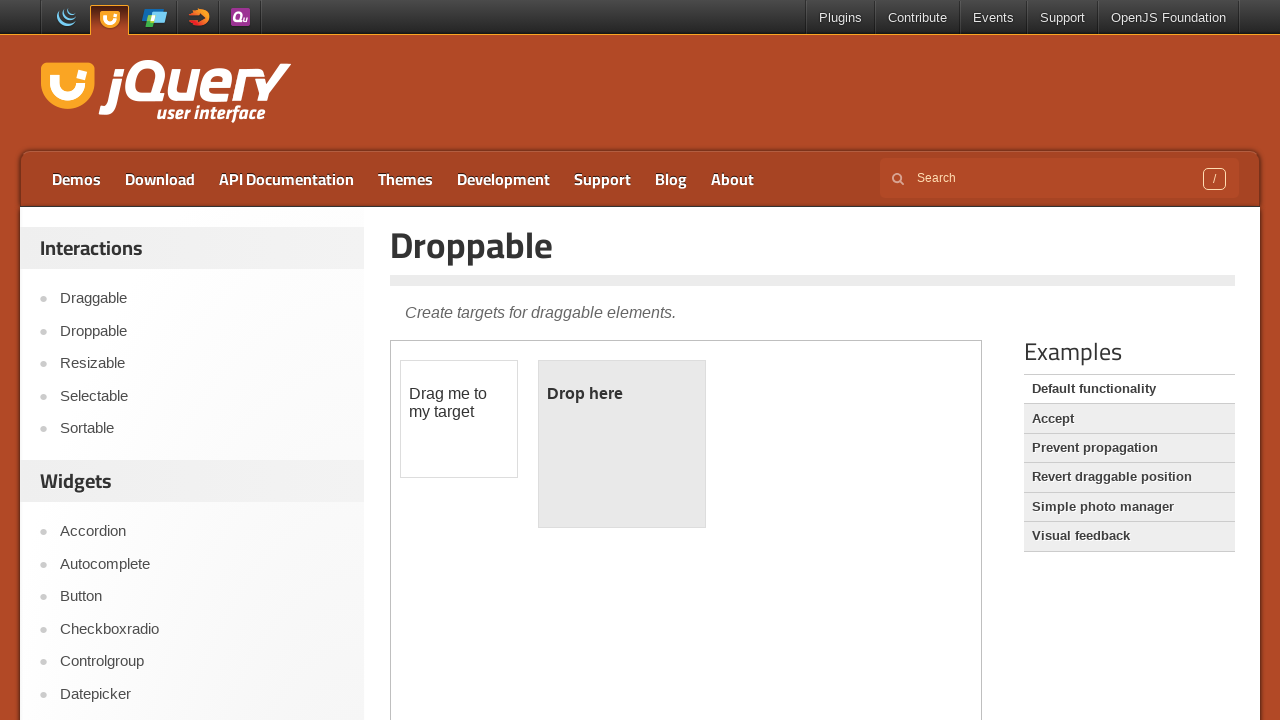

Located the draggable source element
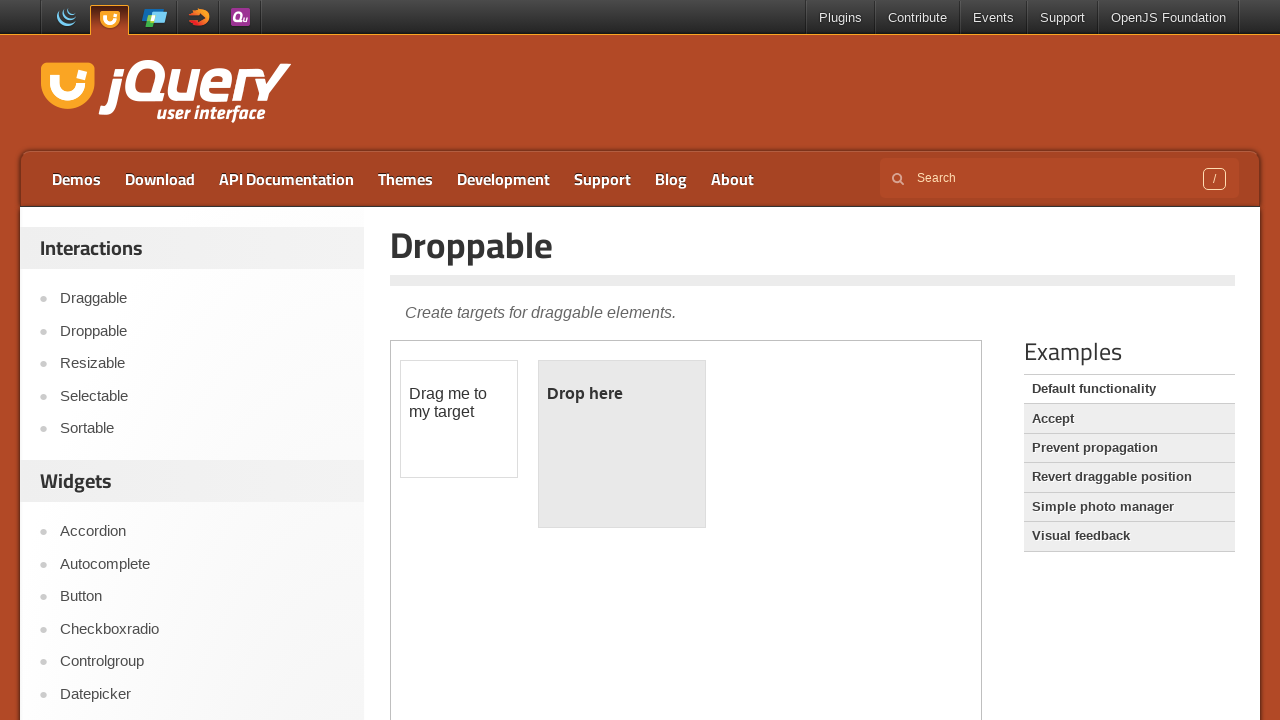

Located the droppable target element
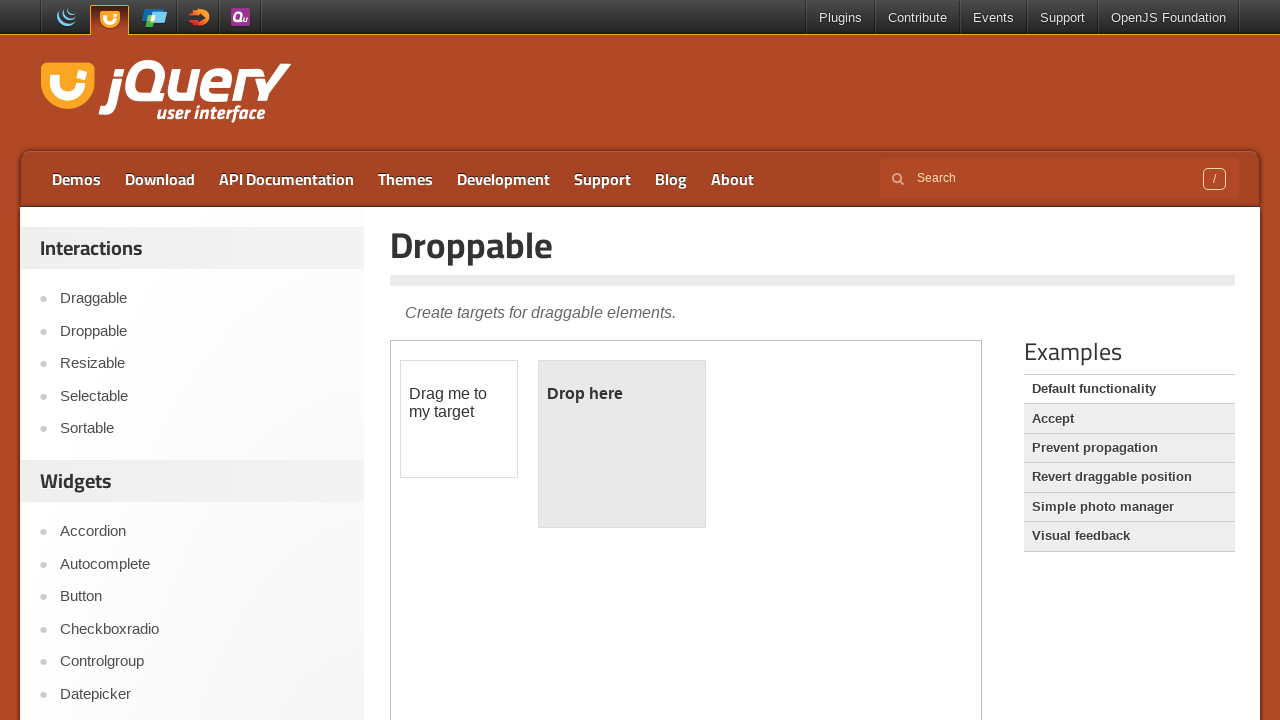

Dragged the source element onto the droppable target at (622, 444)
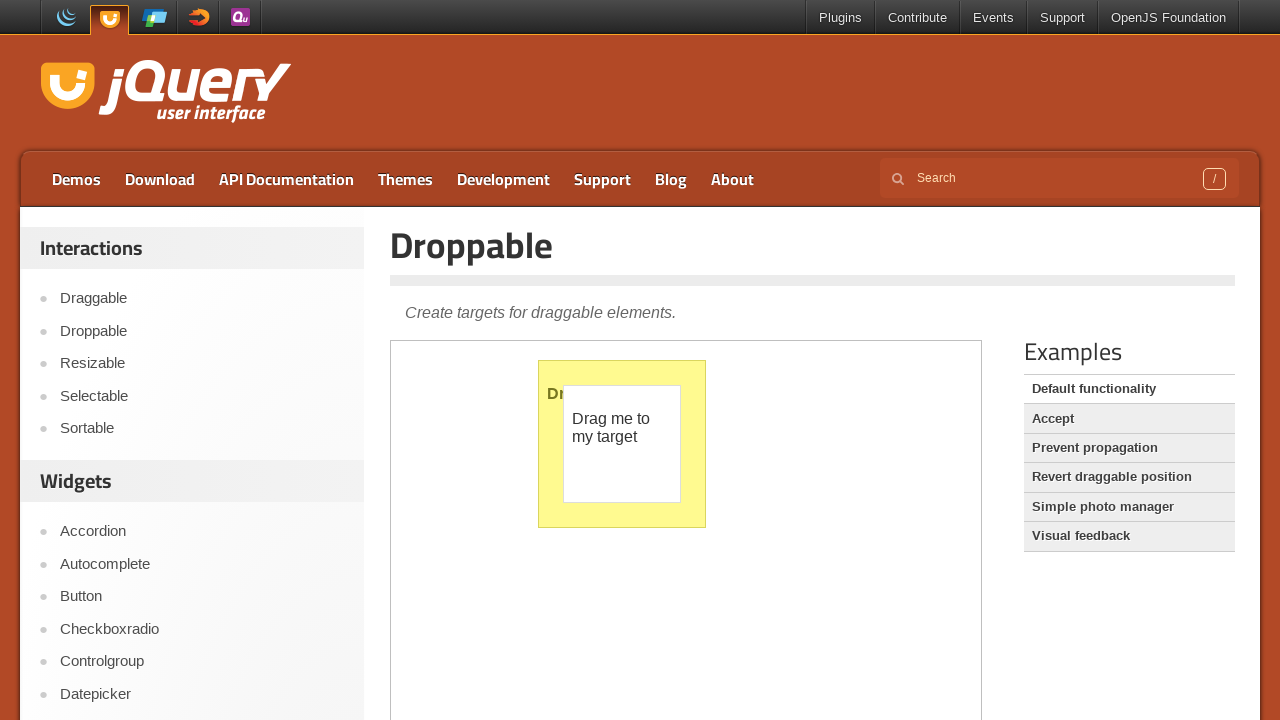

Located the droppable element's text content
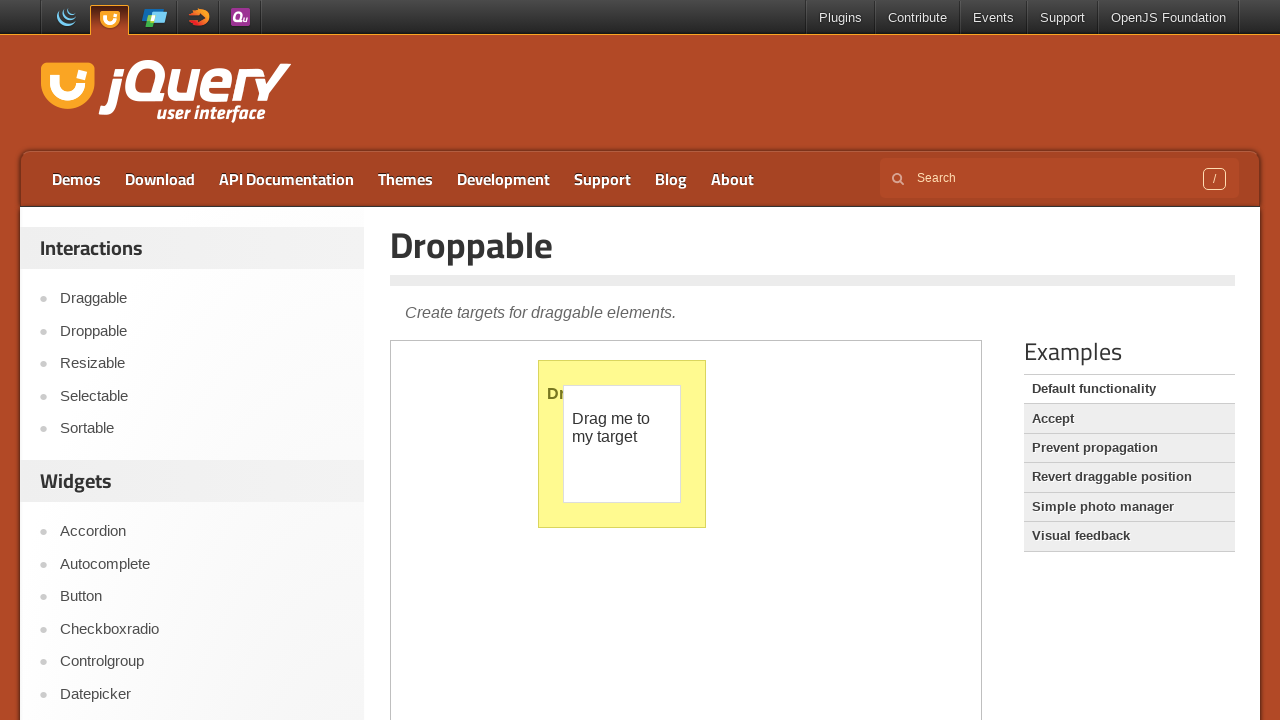

Verified that drop was successful - text content is 'Dropped!'
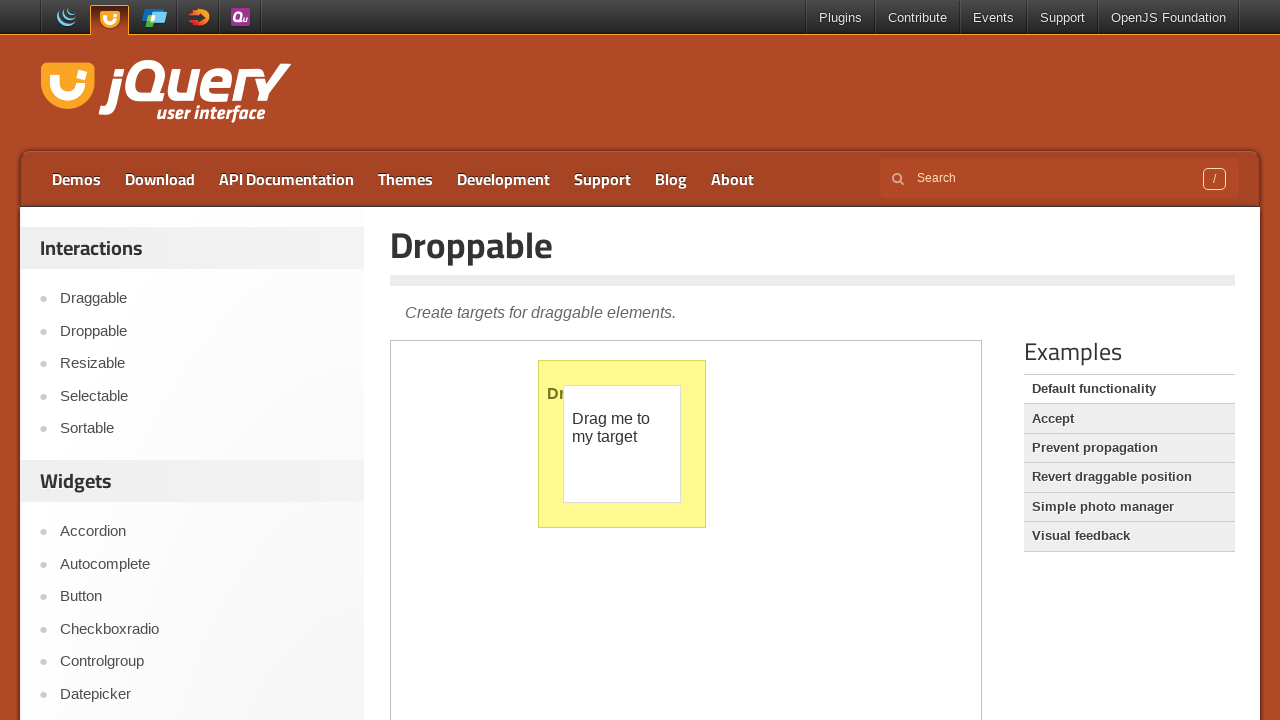

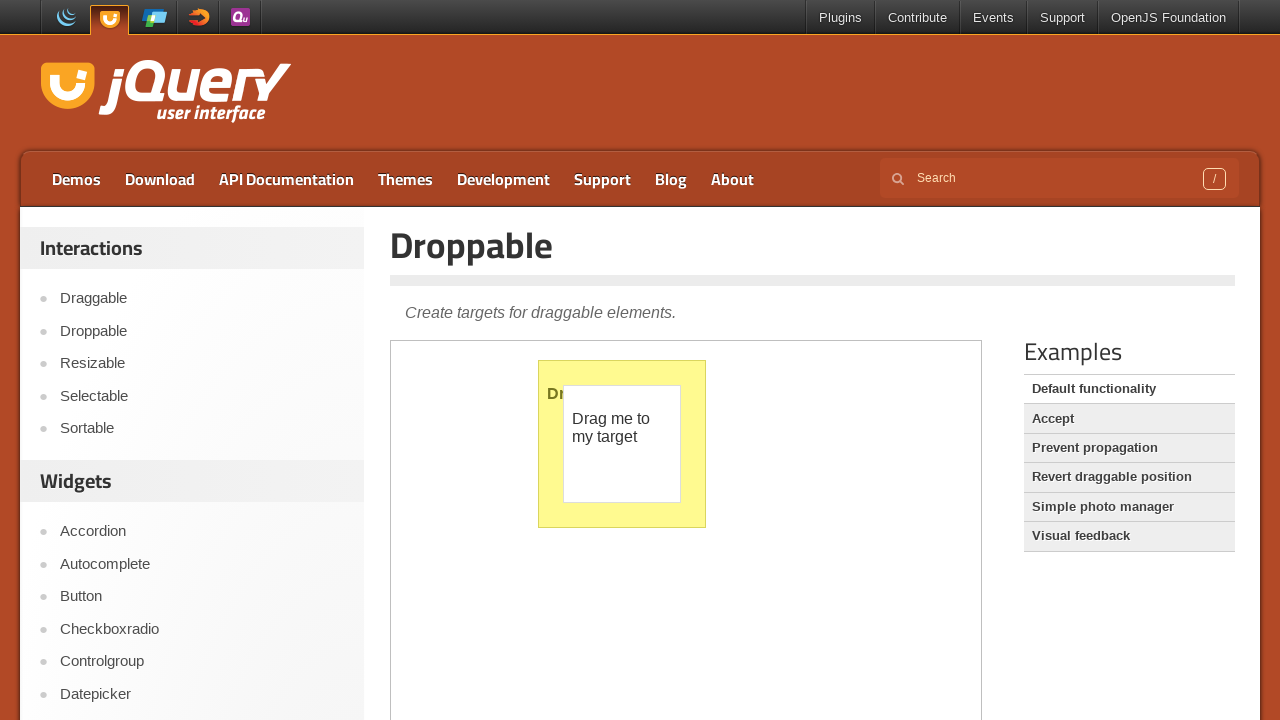